Tests iframe interaction by switching to a frame, entering text in an input field, switching back to main content, and clicking the Home button

Starting URL: https://demo.automationtesting.in/Frames.html

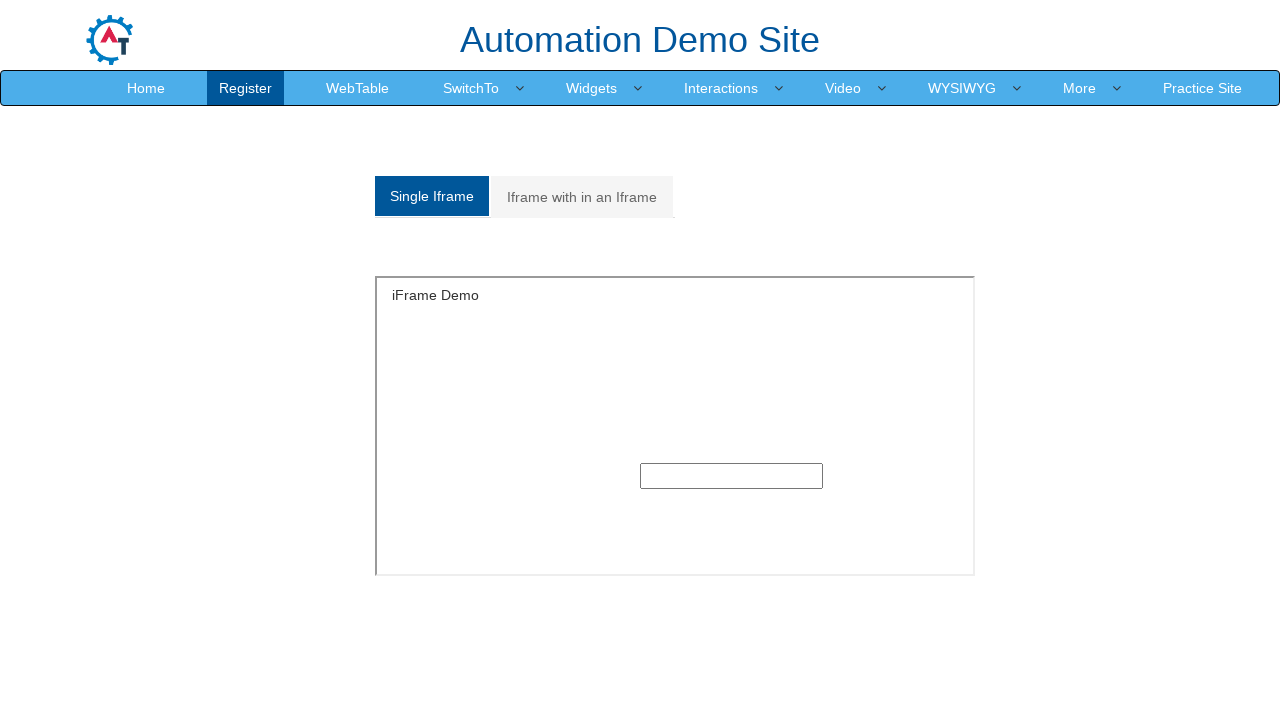

Switched to iframe named 'SingleFrame'
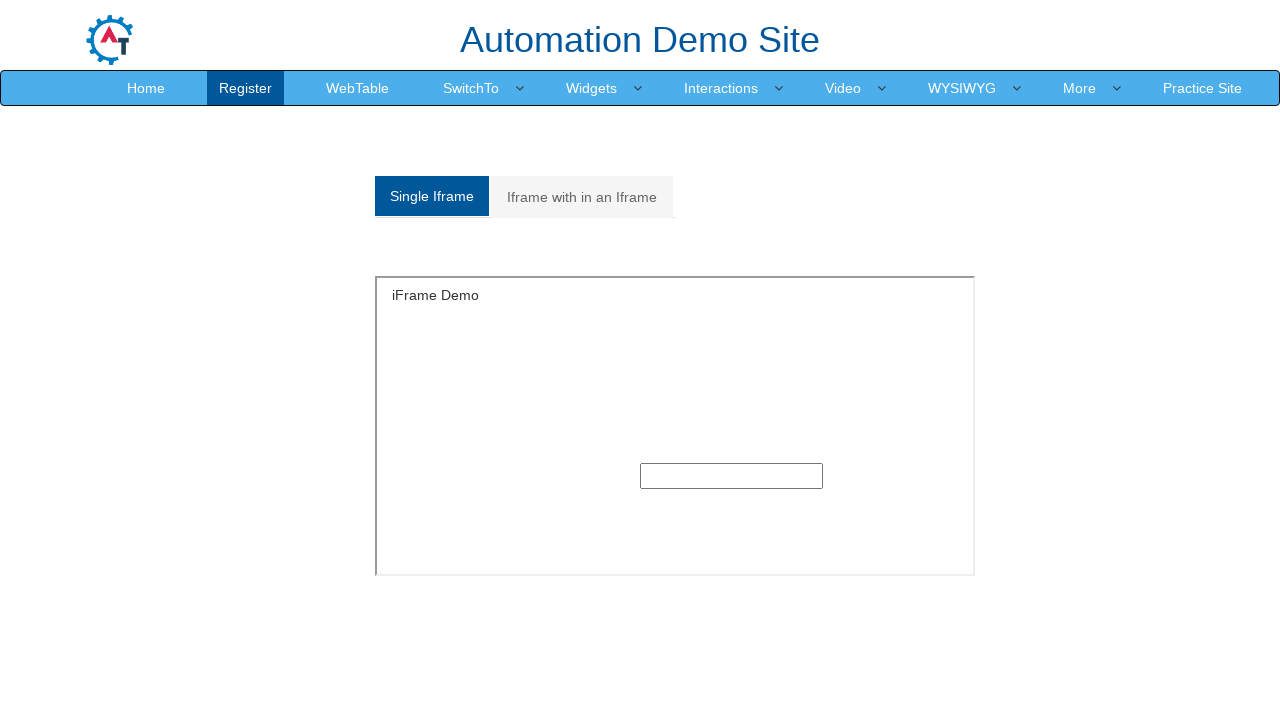

Entered 'abcd' in text input field within iframe on //input[@type='text']
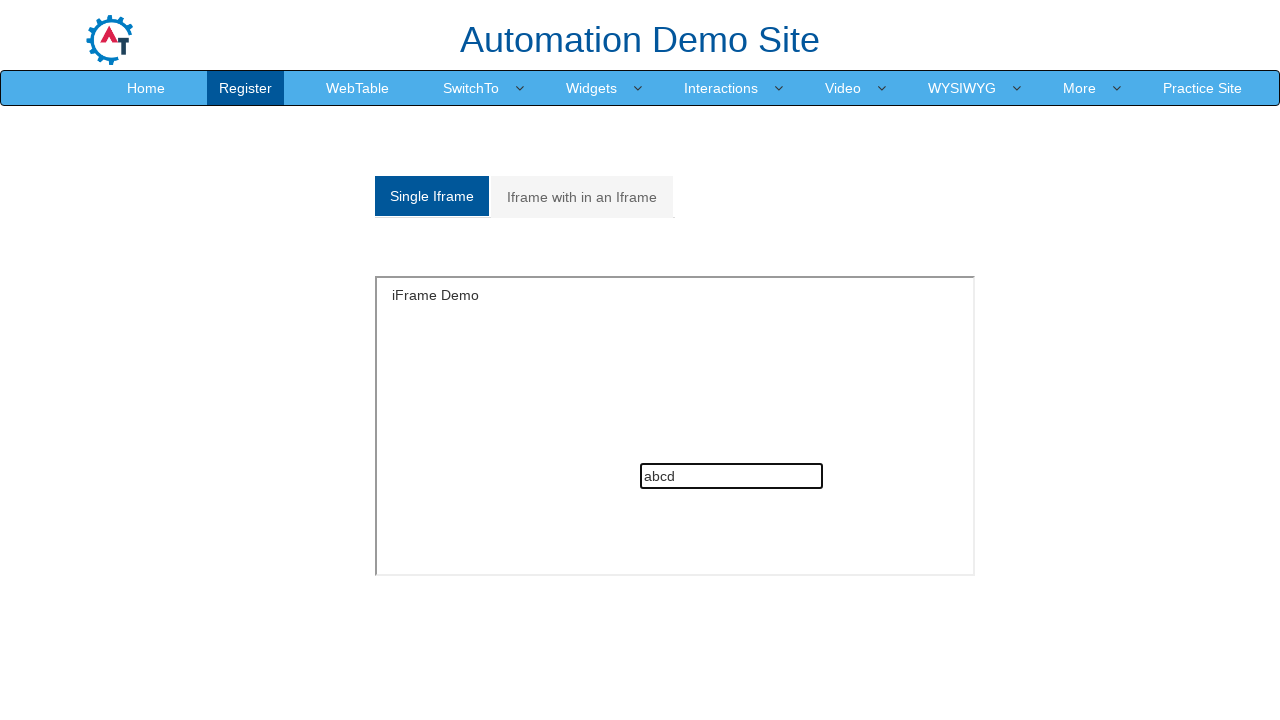

Clicked Home button in main page content at (146, 88) on xpath=//a[text()='Home']
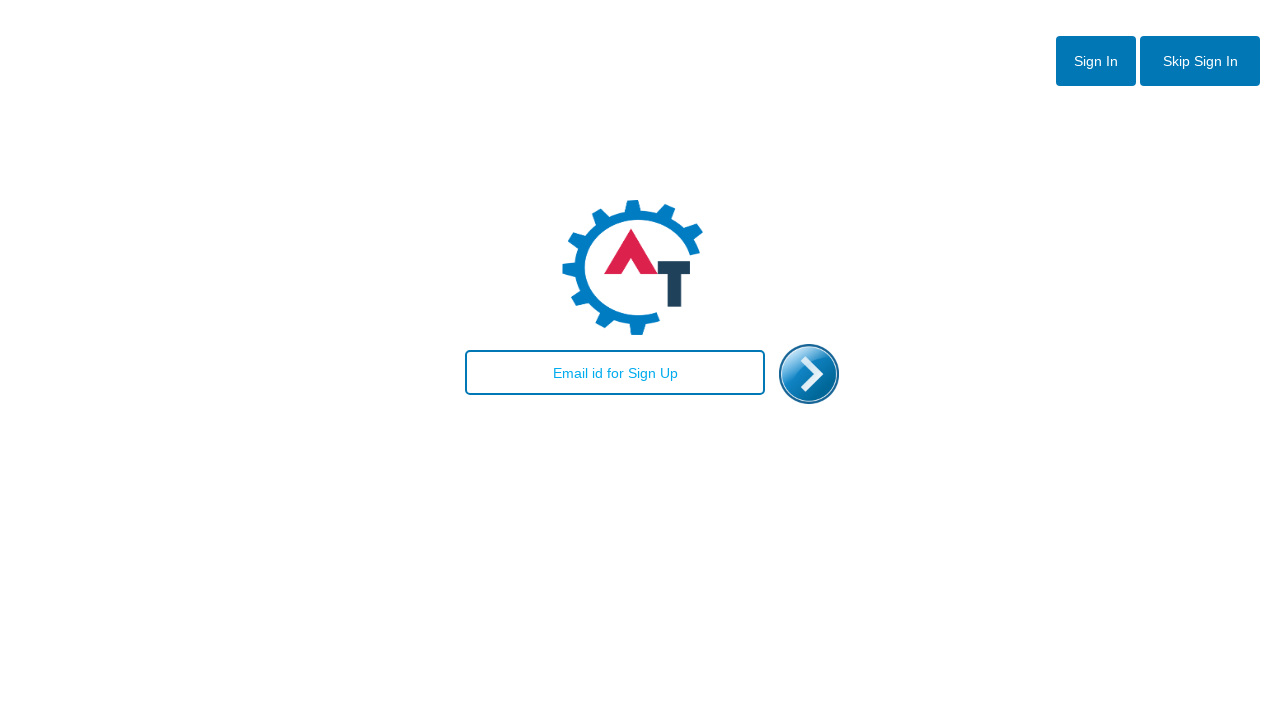

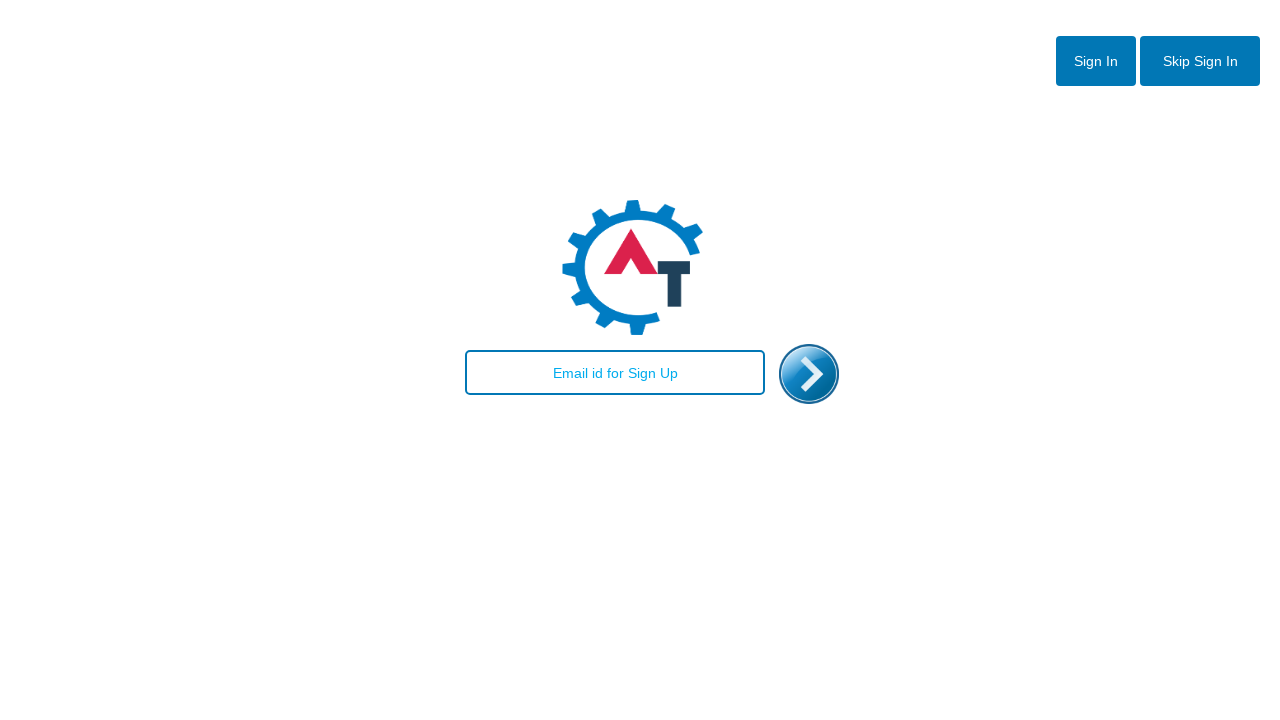